Navigates to a training support website and clicks on the "about" link to navigate to the about page.

Starting URL: https://v1.training-support.net/

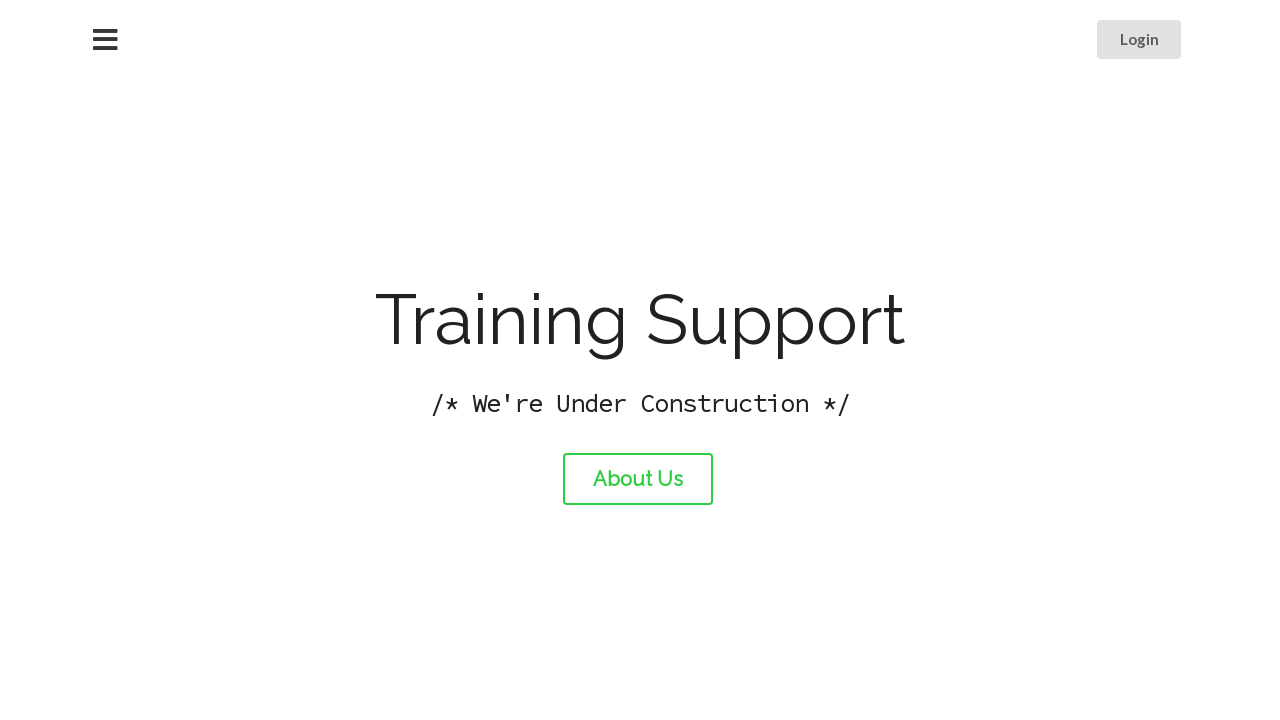

Clicked on the about link at (638, 479) on #about-link
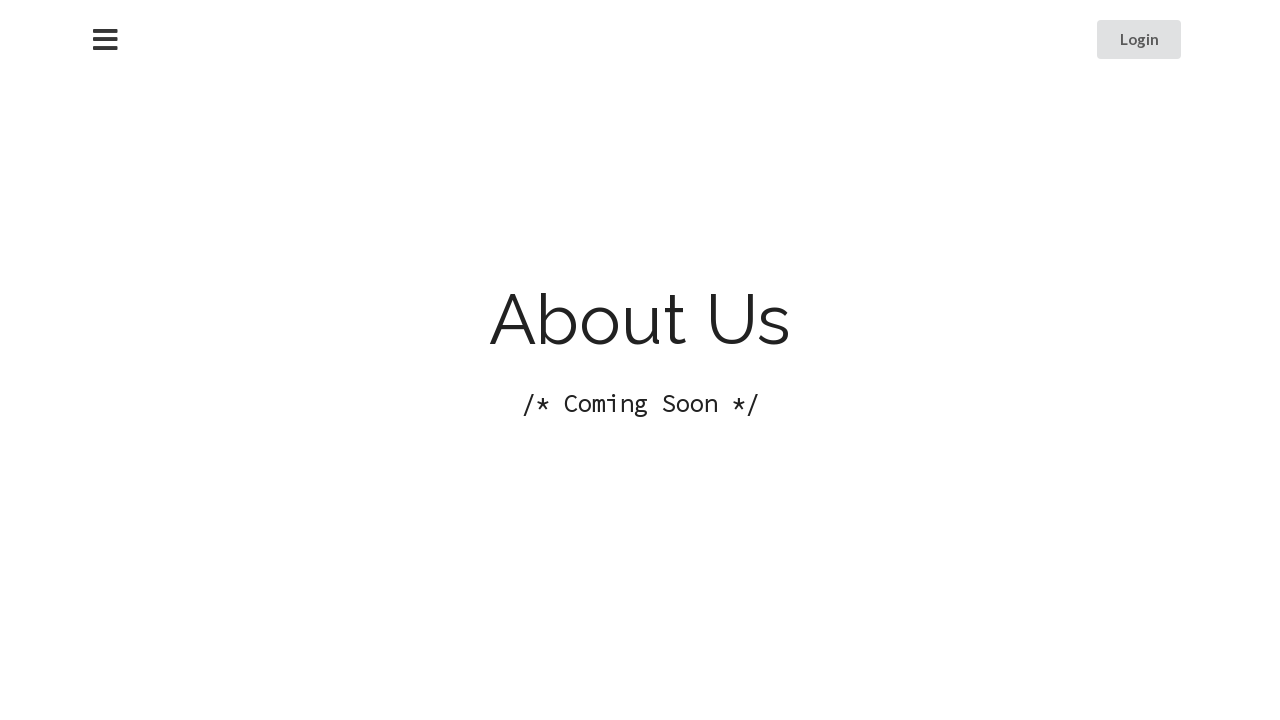

Waited for page load to complete
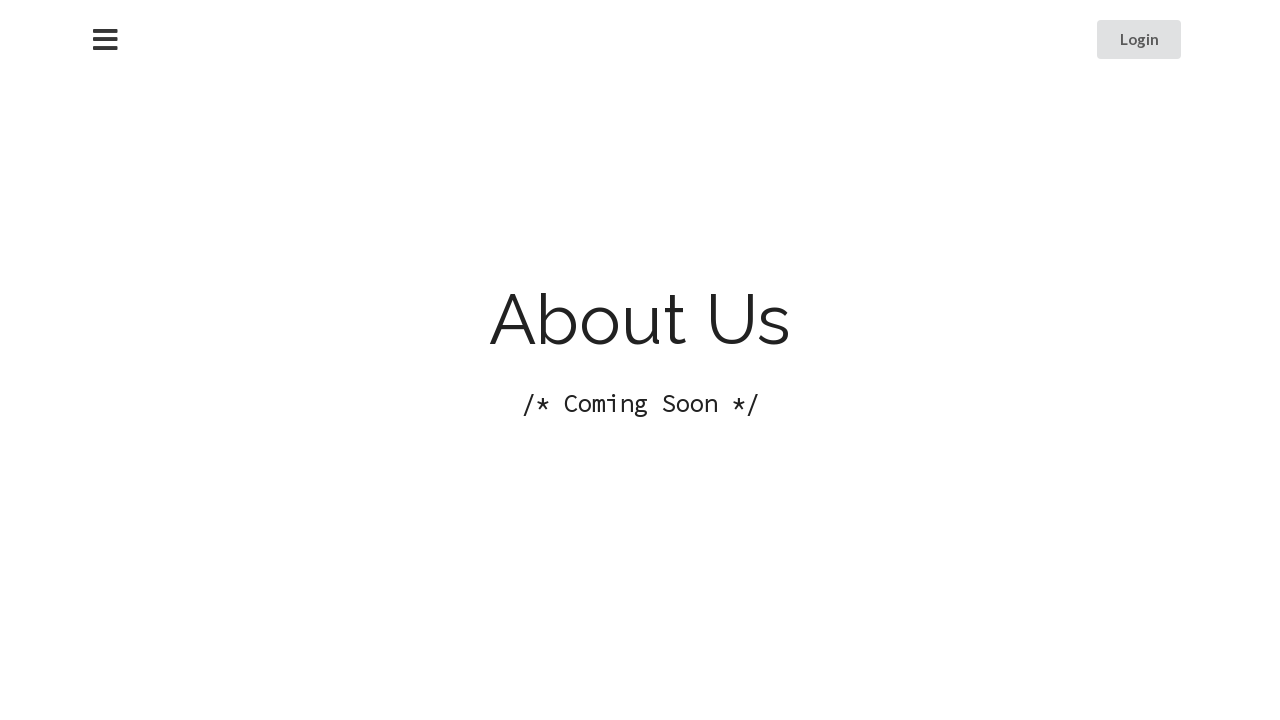

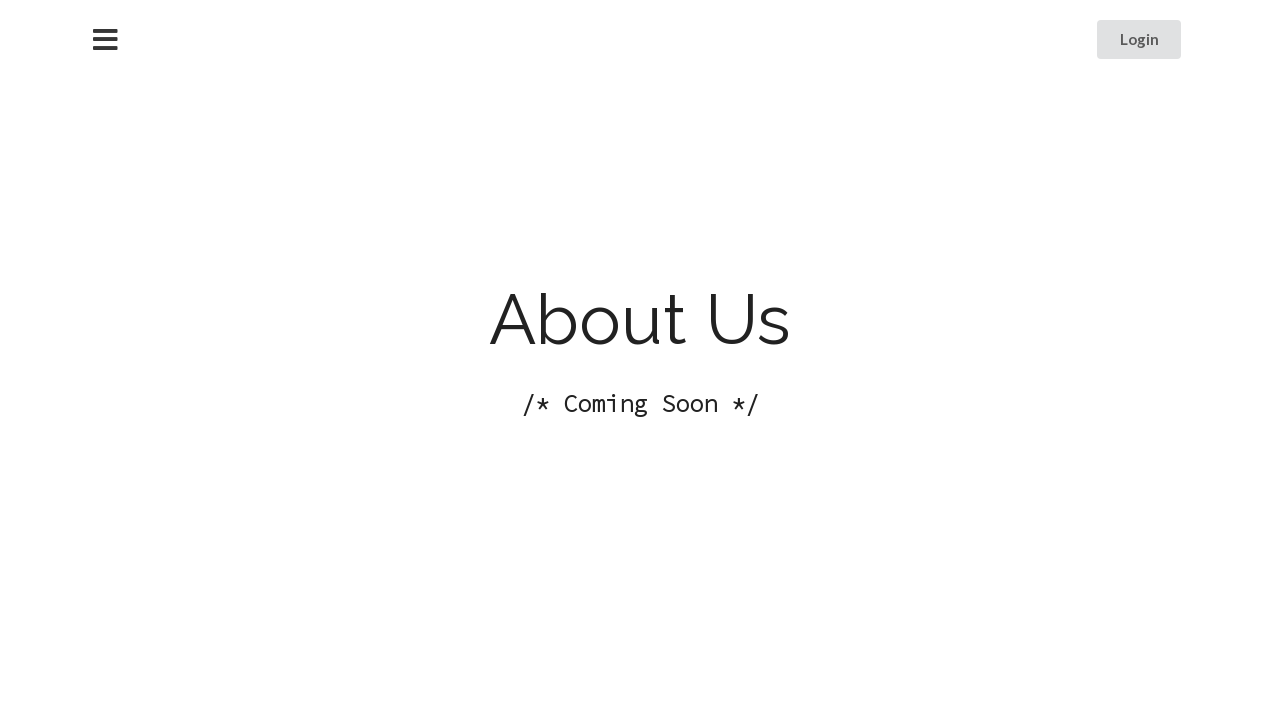